Tests navigation to the registration page by clicking the Registration link on the Koel QA homepage and verifying the URL changes to the registration page.

Starting URL: https://qa.koel.app/

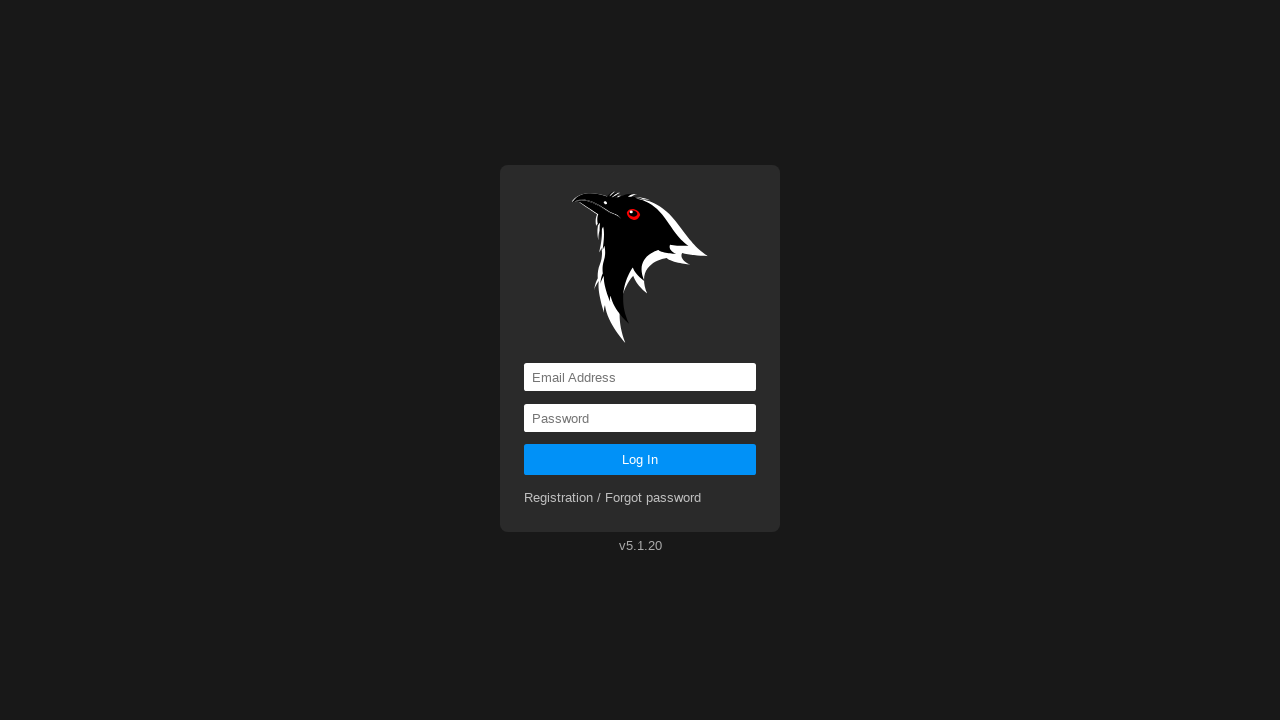

Clicked Registration link on Koel QA homepage at (613, 498) on a:has-text('Registration')
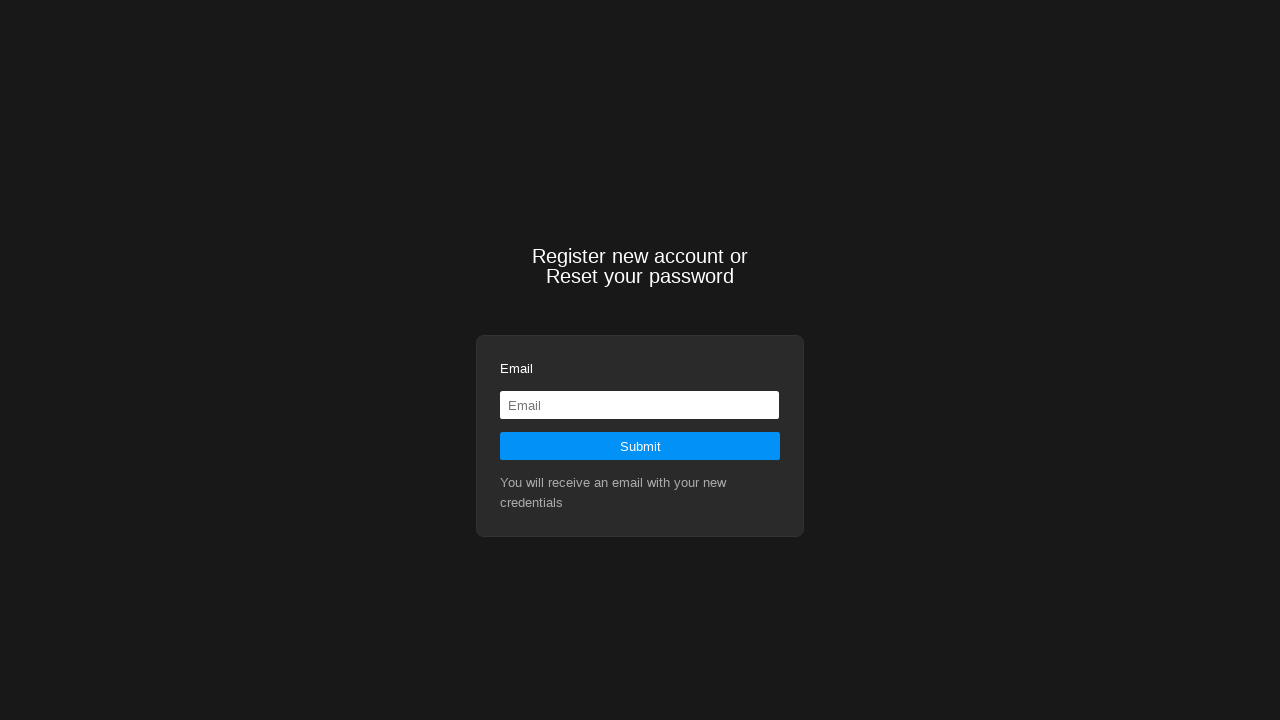

Waited for navigation to registration page URL
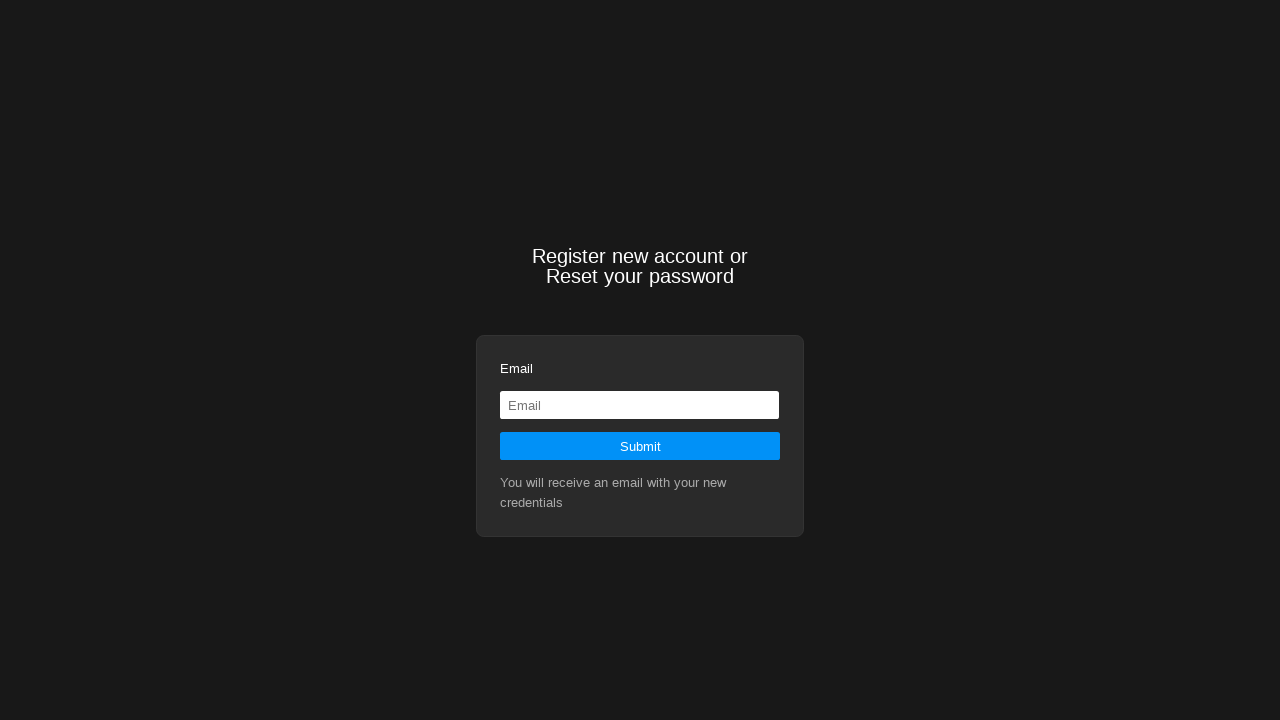

Verified URL is https://qa.koel.app/registration
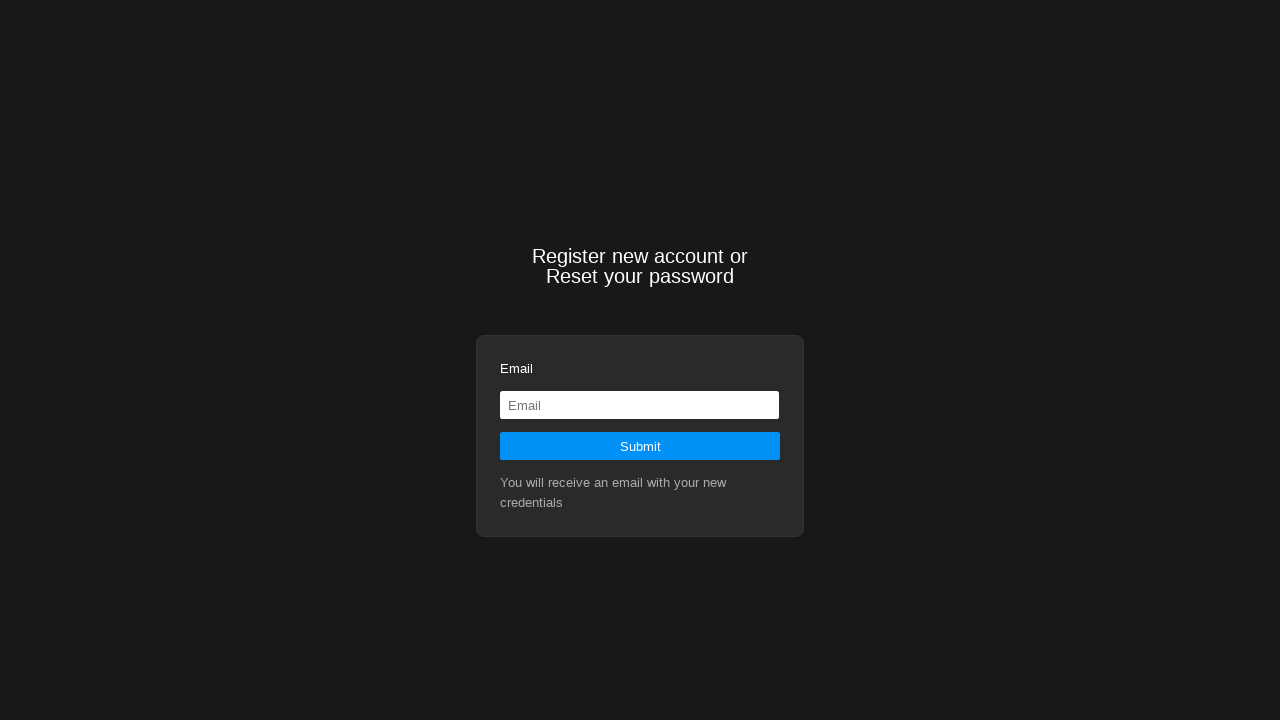

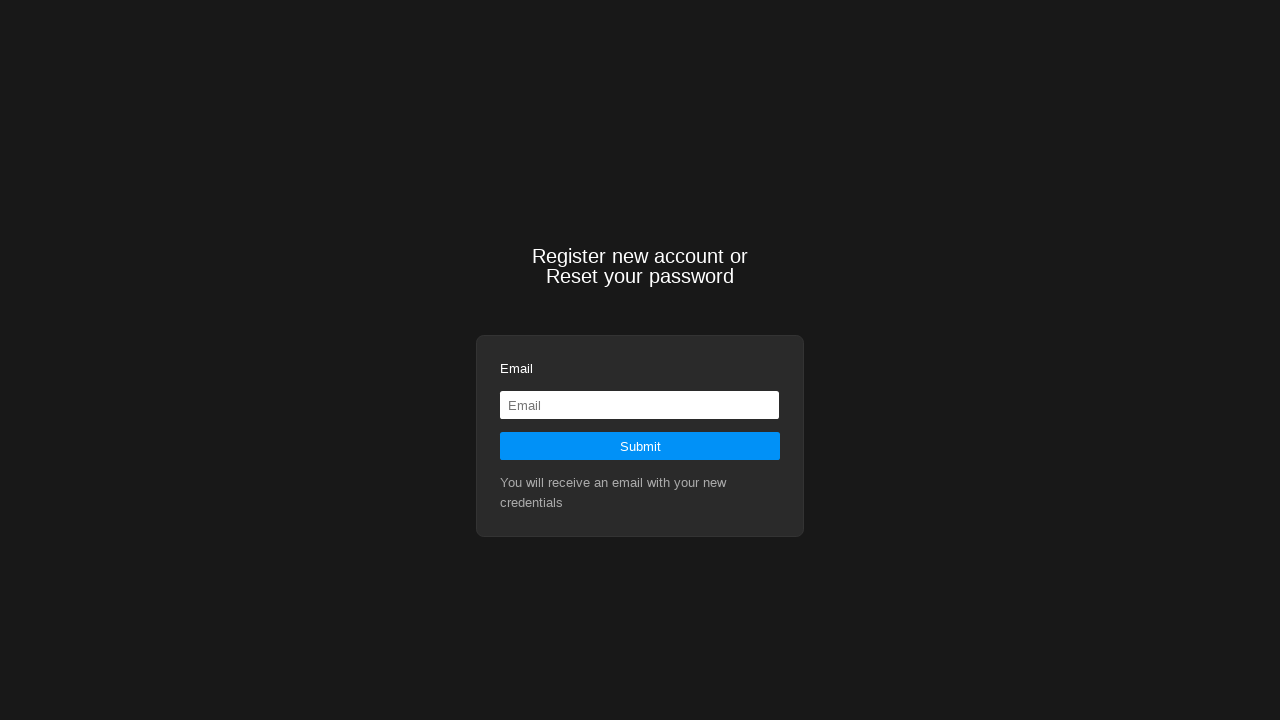